Navigates to Flipkart homepage and retrieves the page title to verify successful navigation

Starting URL: https://www.flipkart.com/

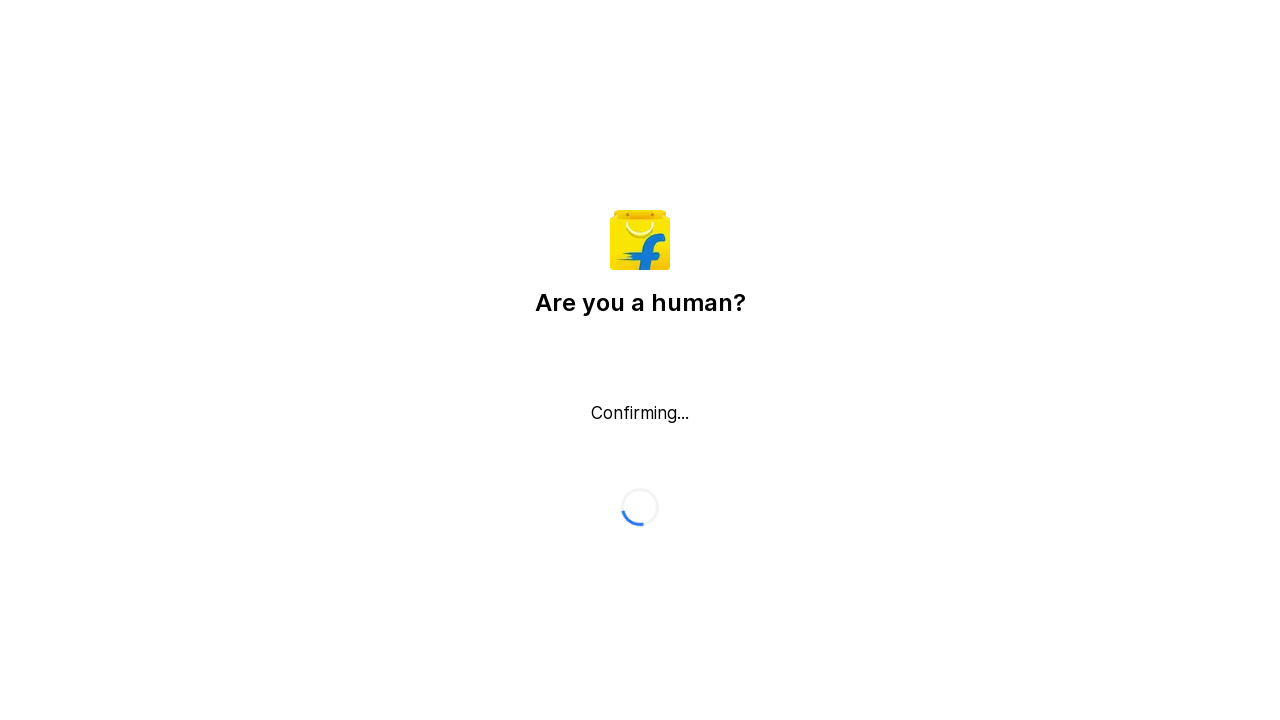

Waited for page to reach domcontentloaded state
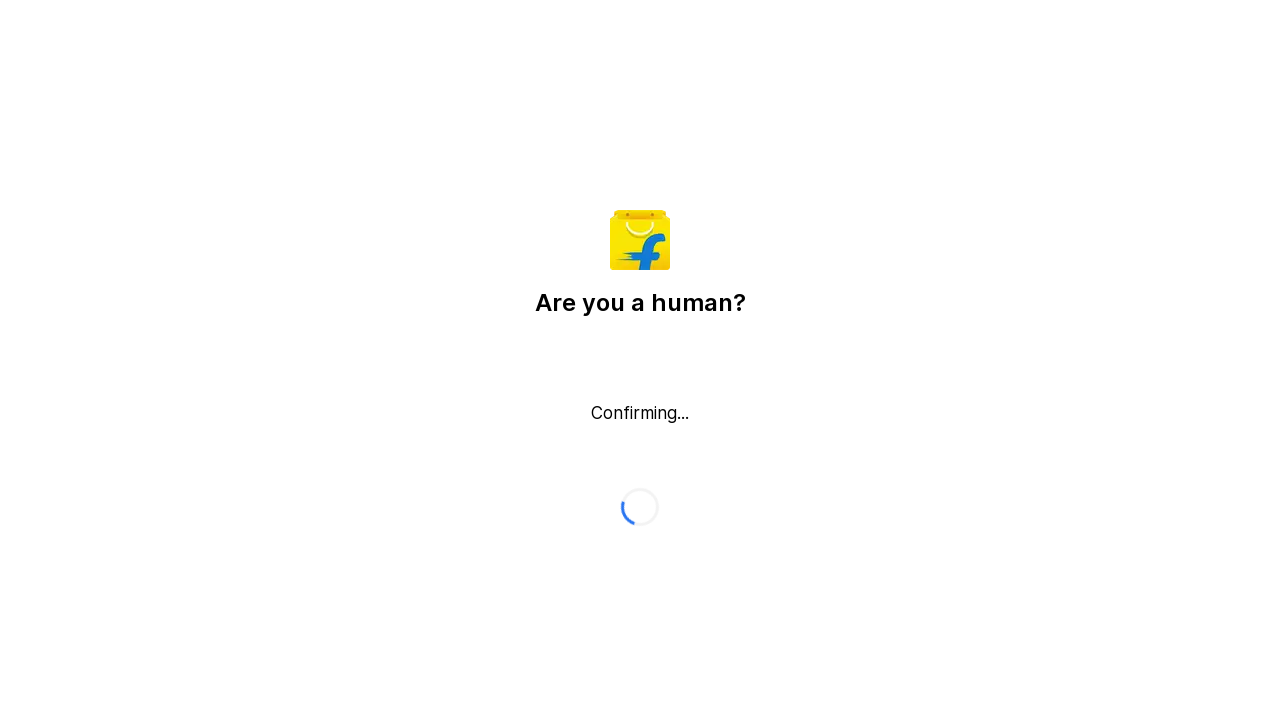

Retrieved page title: Flipkart reCAPTCHA
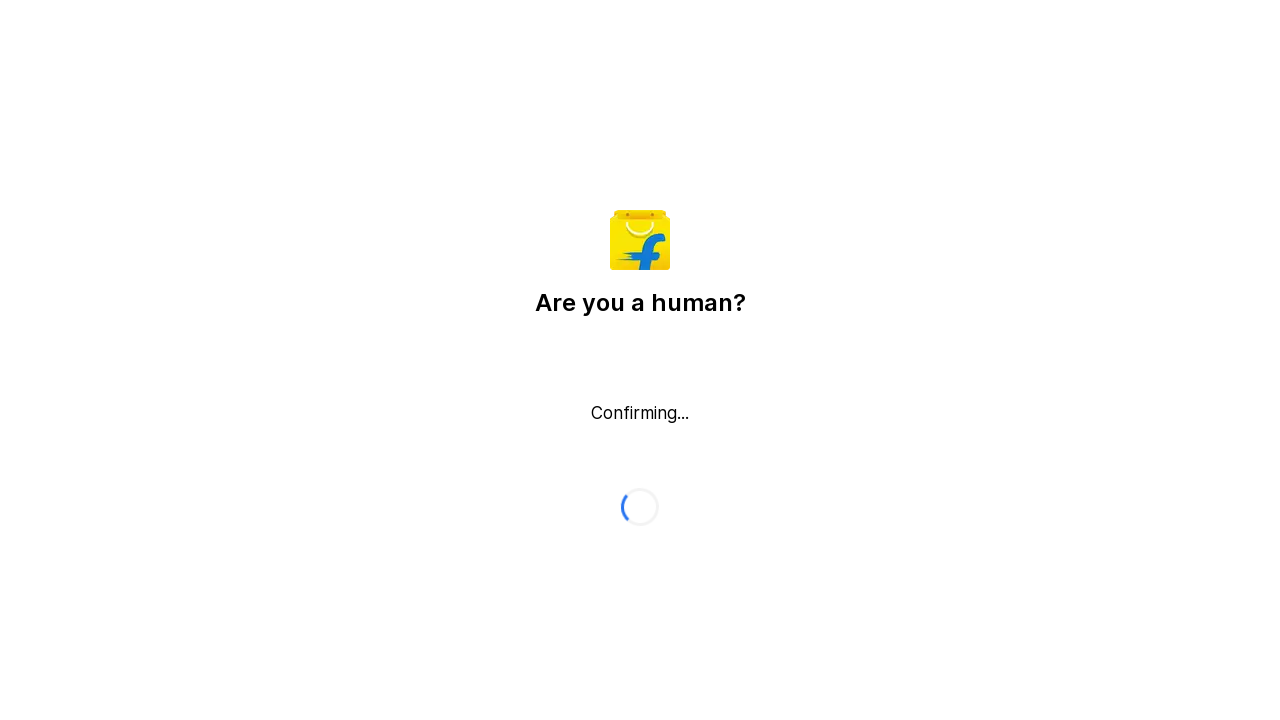

Printed page title to console
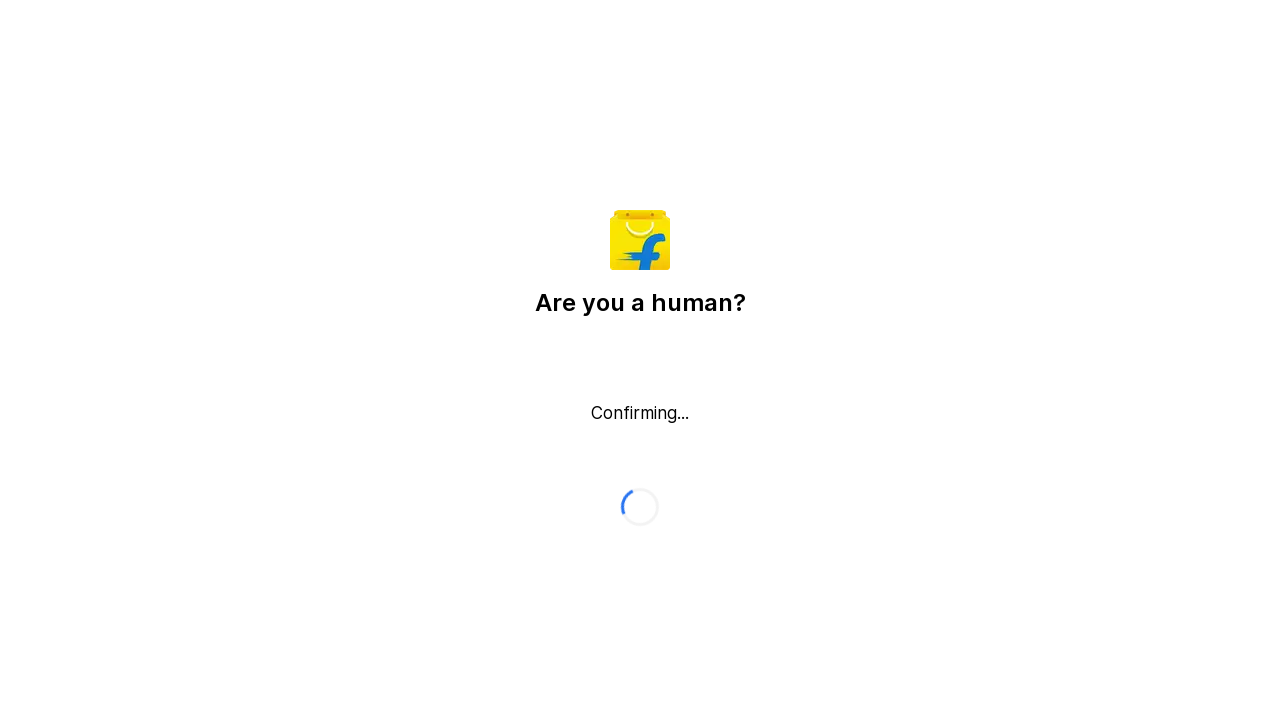

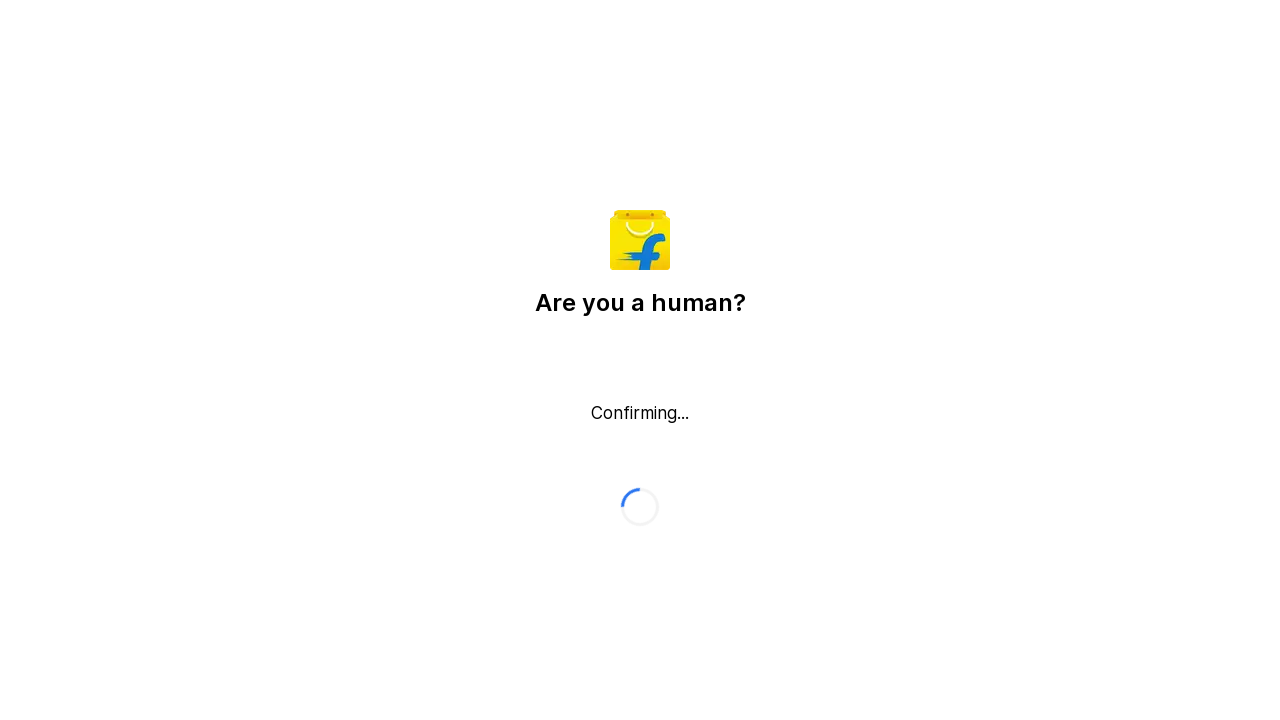